Navigates to YouTube homepage and maximizes the browser window to verify basic browser functionality

Starting URL: https://www.youtube.com/

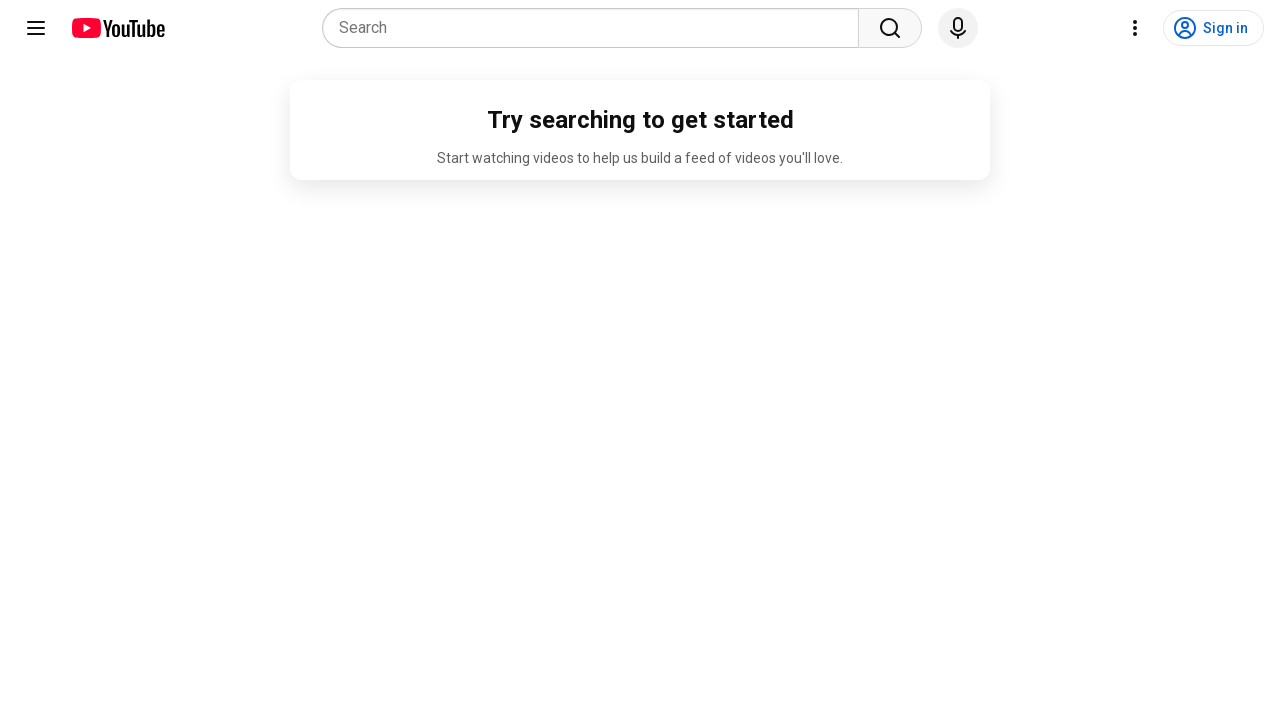

Set viewport size to 1920x1080 to maximize browser window
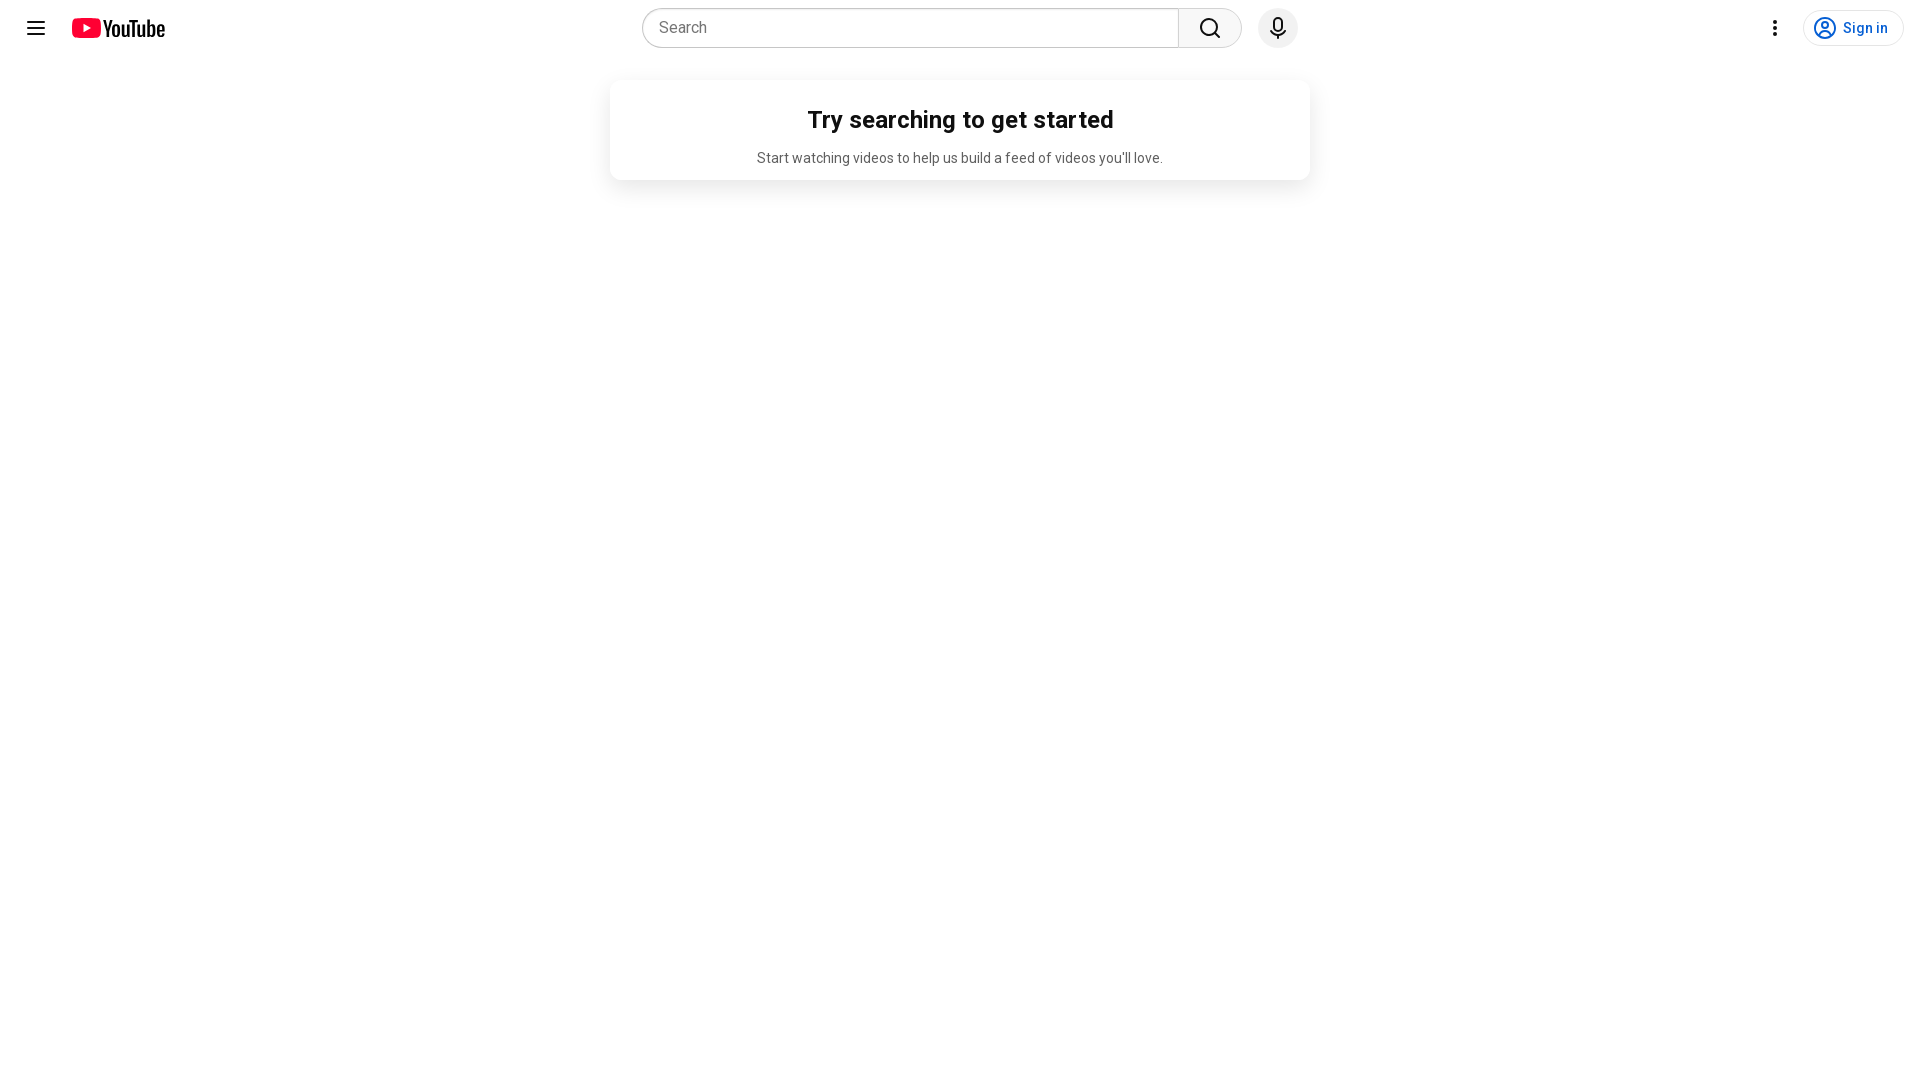

YouTube homepage loaded successfully - ytd-app element found
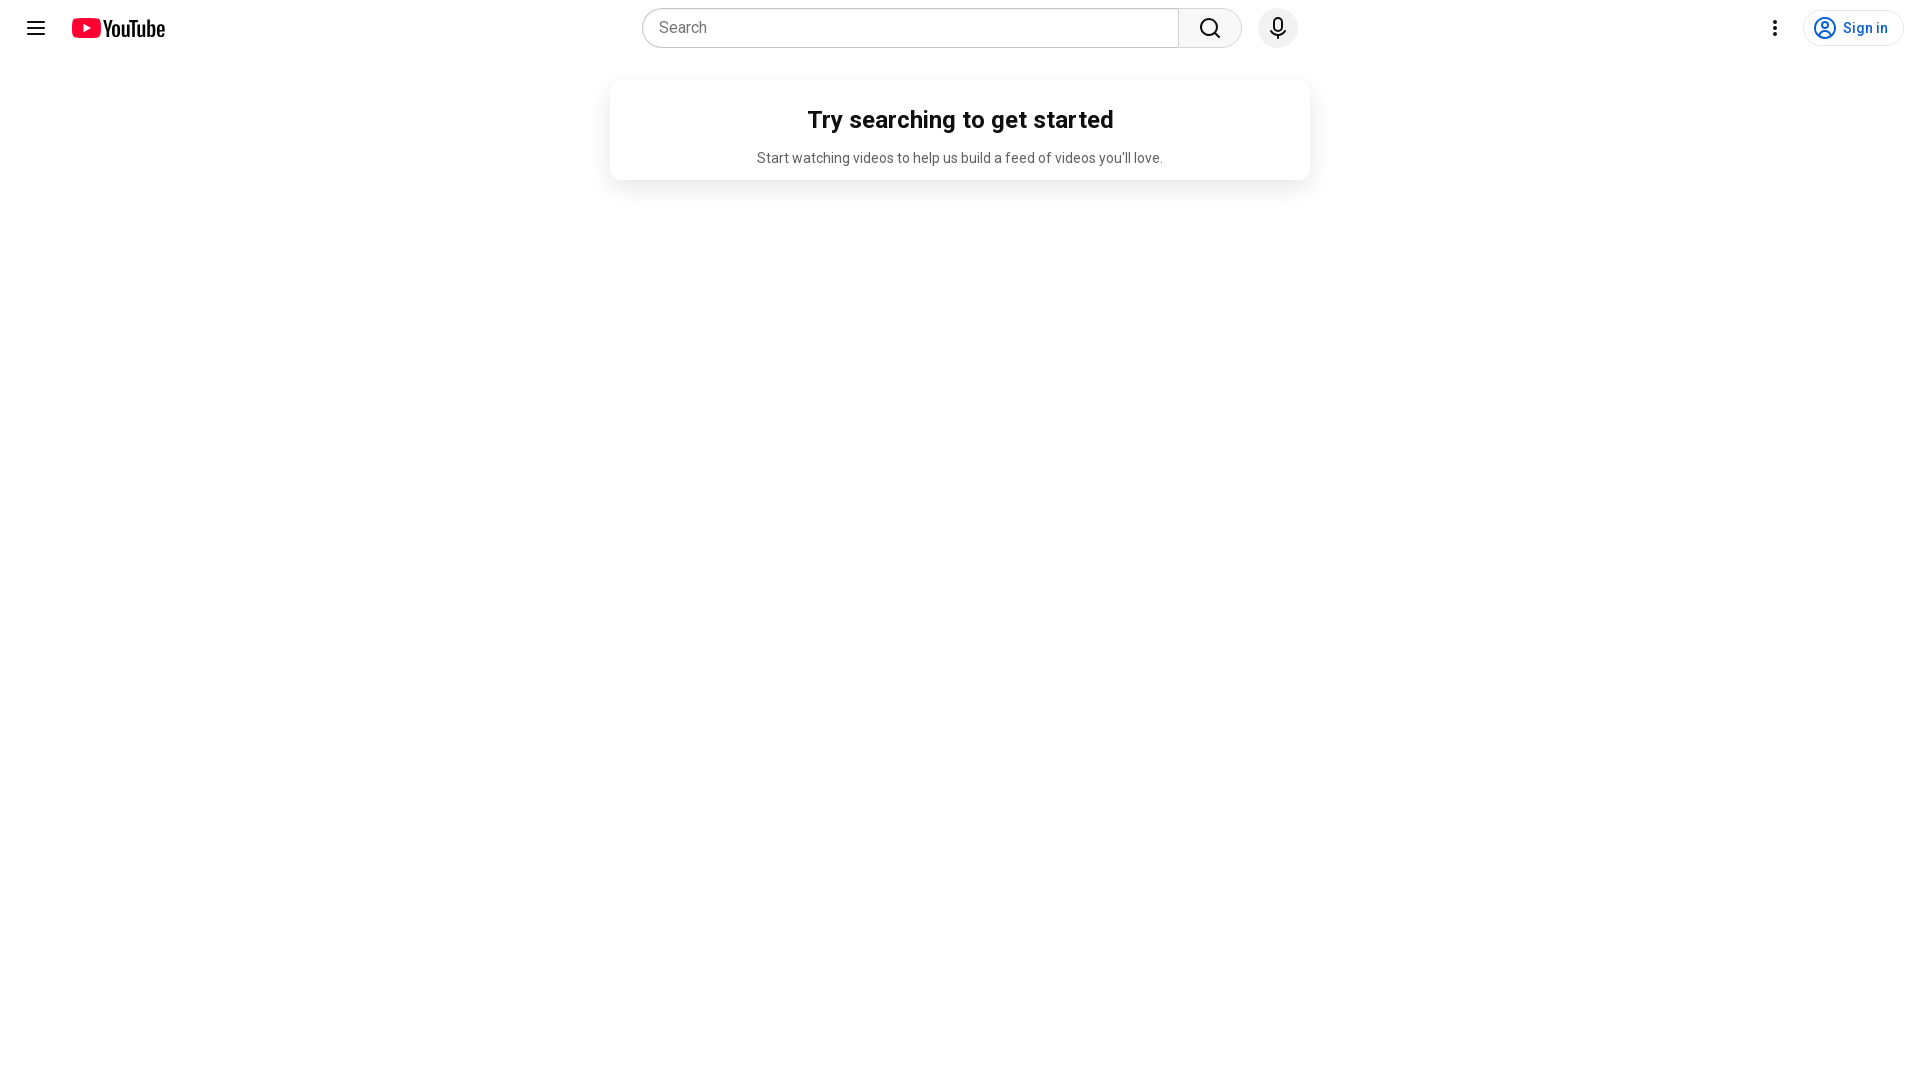

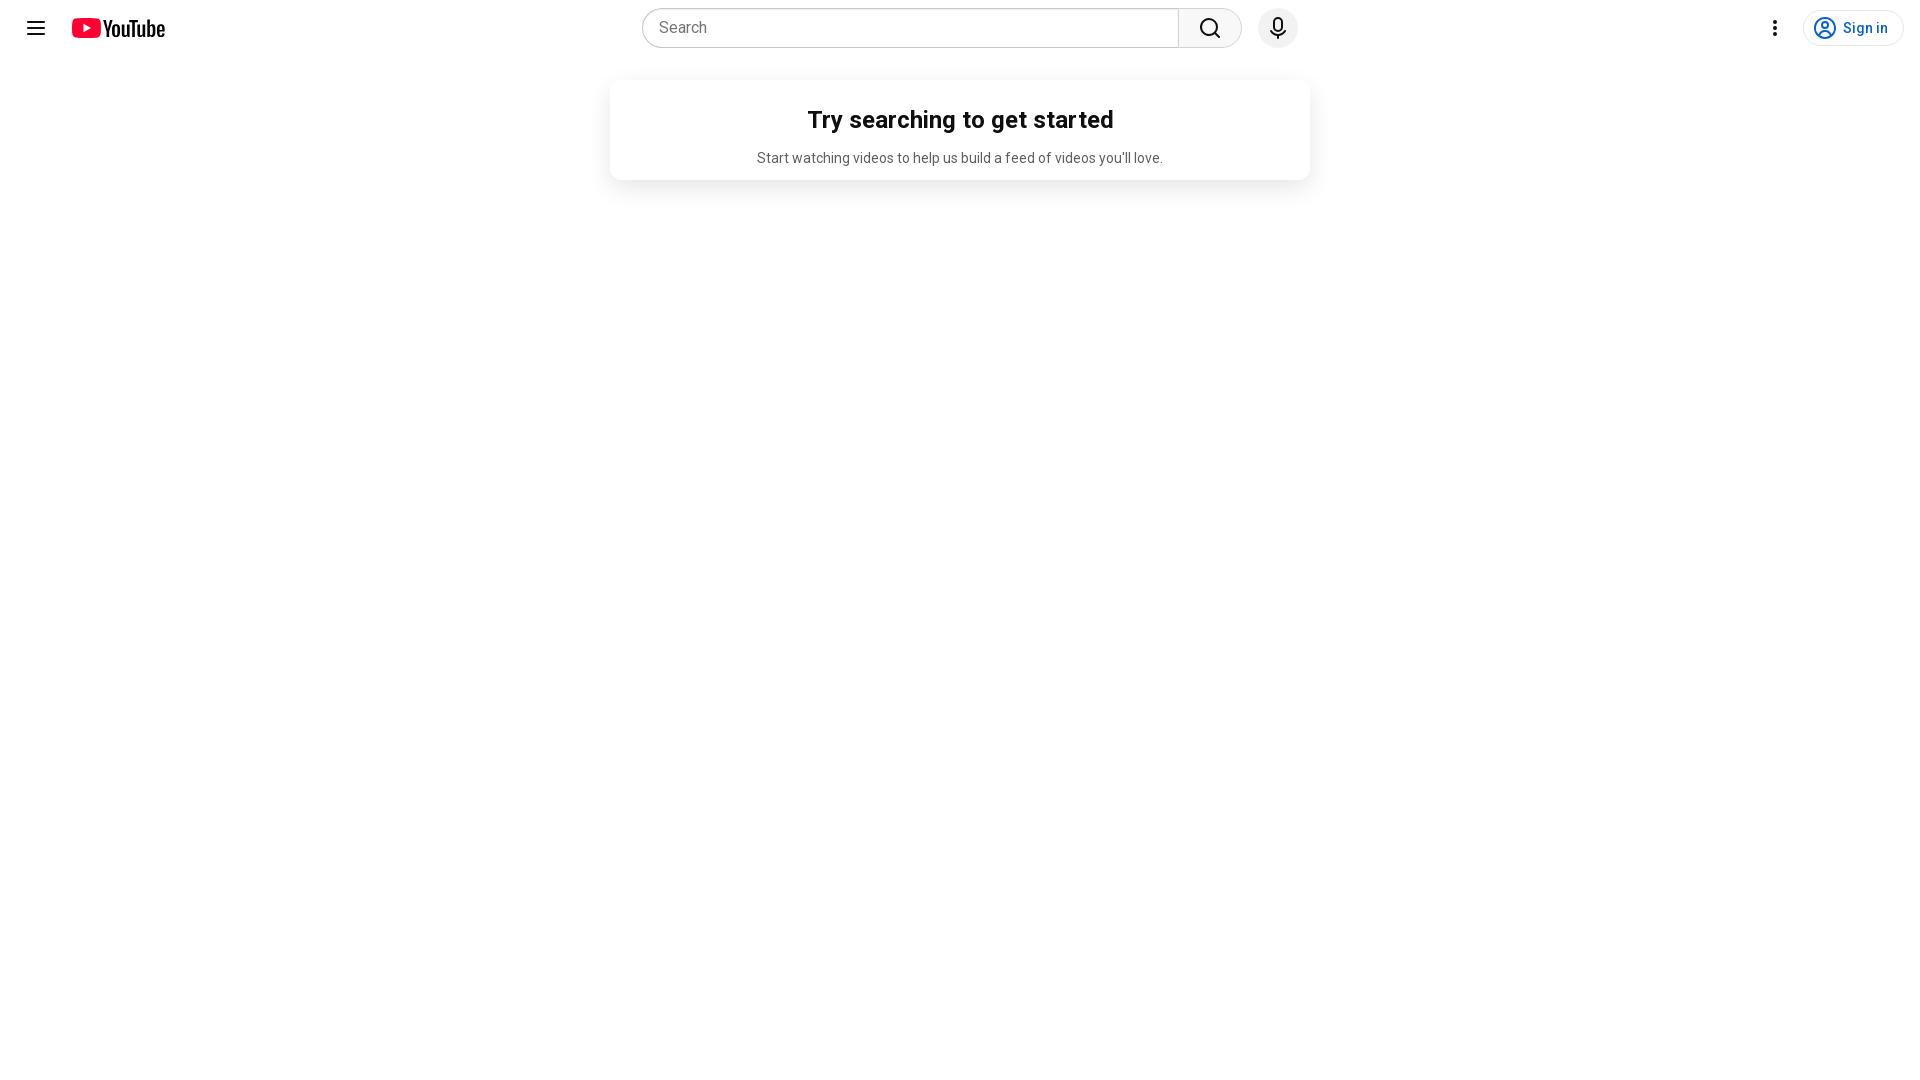